Tests filtering to display only active (uncompleted) items.

Starting URL: https://demo.playwright.dev/todomvc

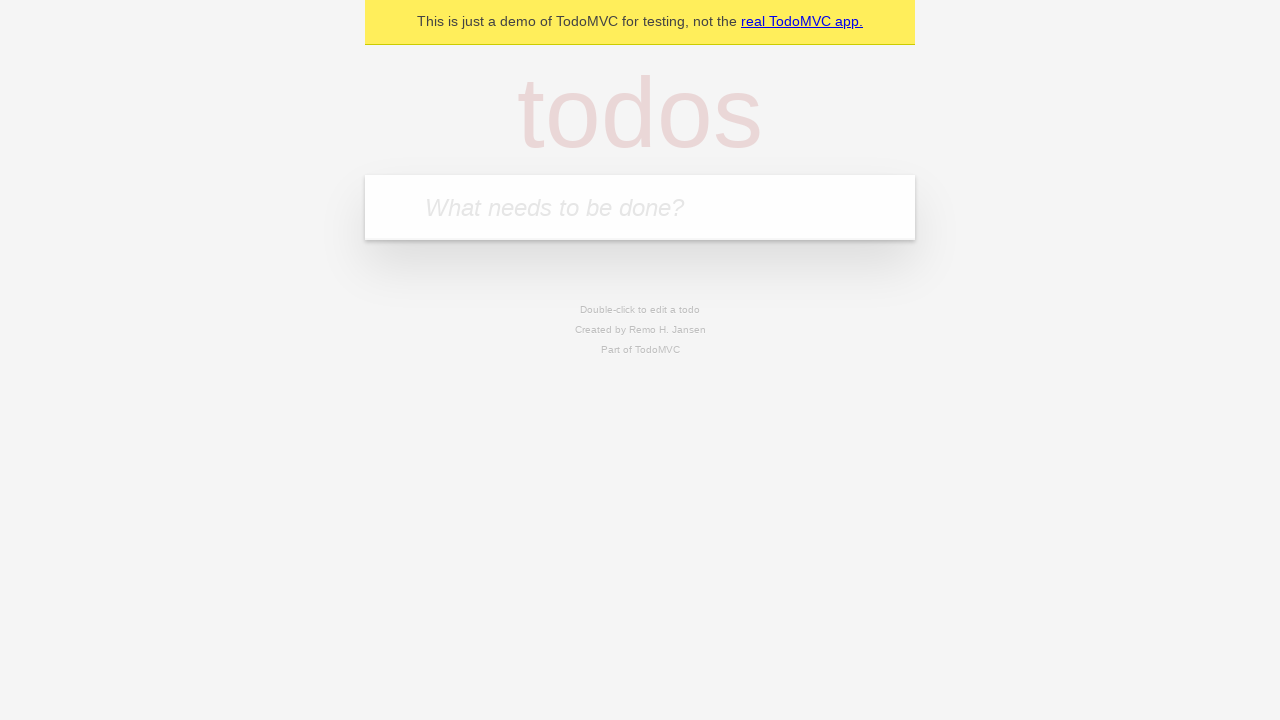

Filled todo input with 'buy some cheese' on internal:attr=[placeholder="What needs to be done?"i]
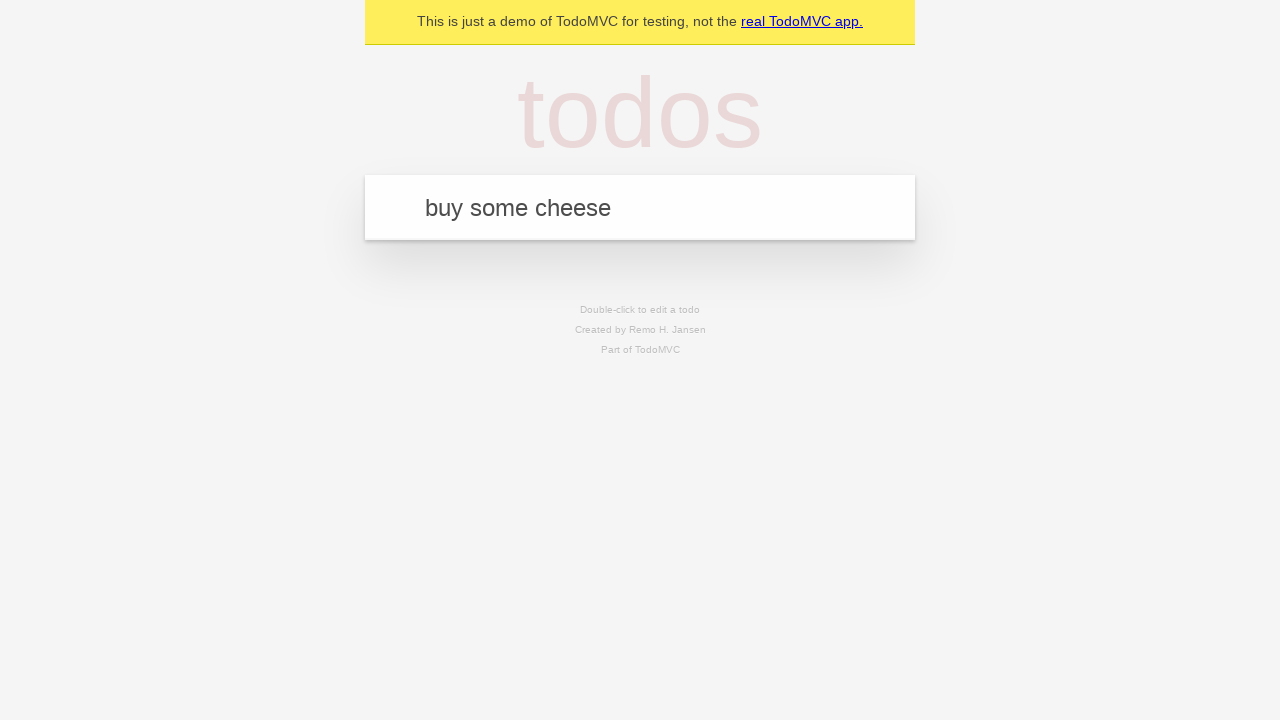

Pressed Enter to create first todo item on internal:attr=[placeholder="What needs to be done?"i]
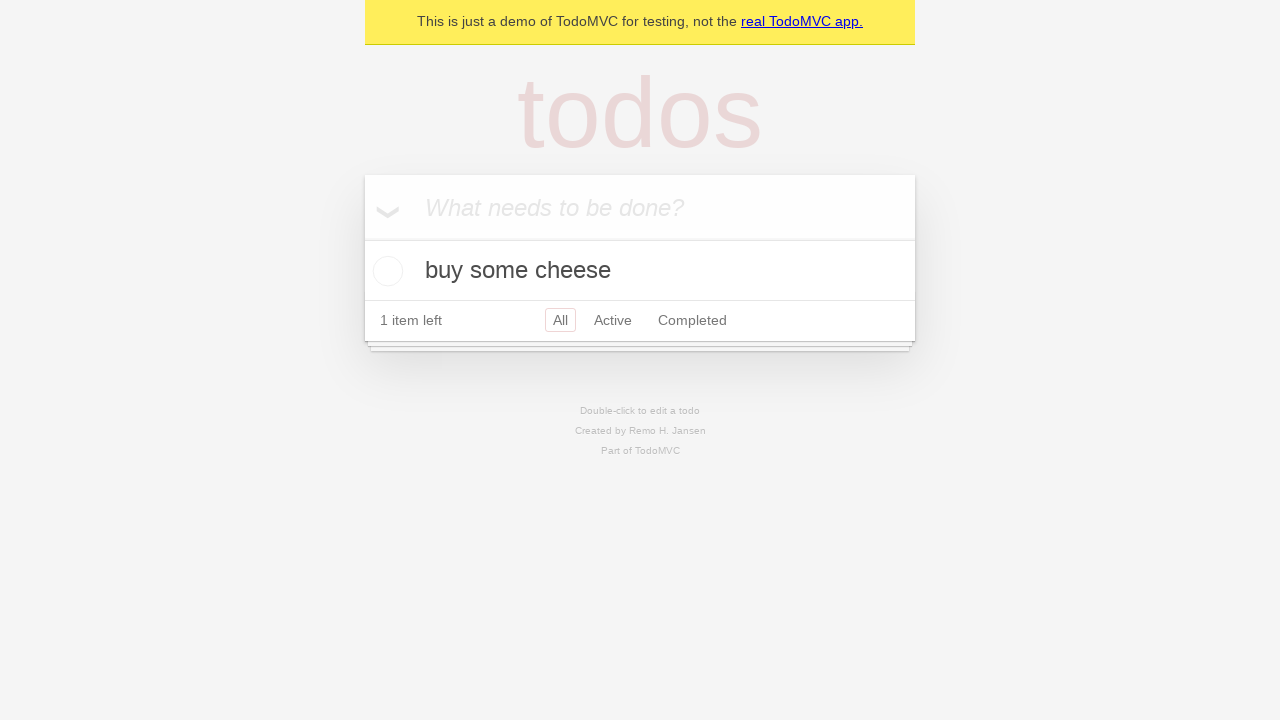

Filled todo input with 'feed the cat' on internal:attr=[placeholder="What needs to be done?"i]
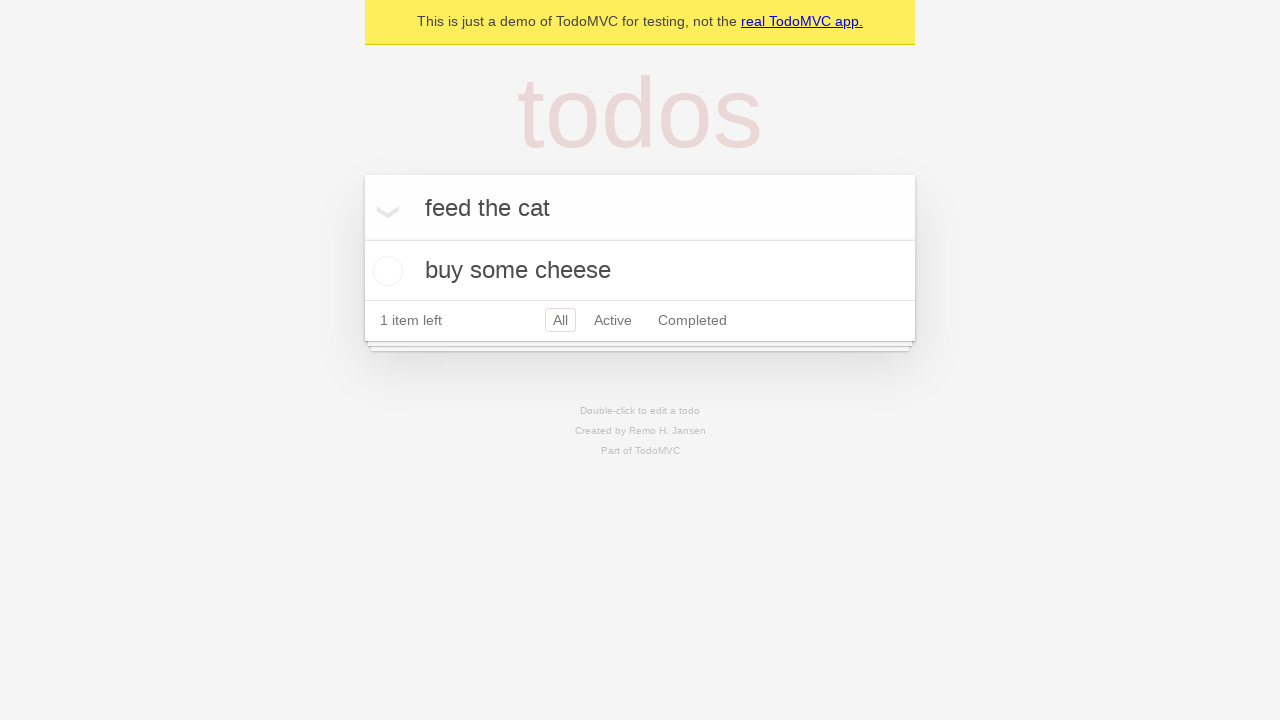

Pressed Enter to create second todo item on internal:attr=[placeholder="What needs to be done?"i]
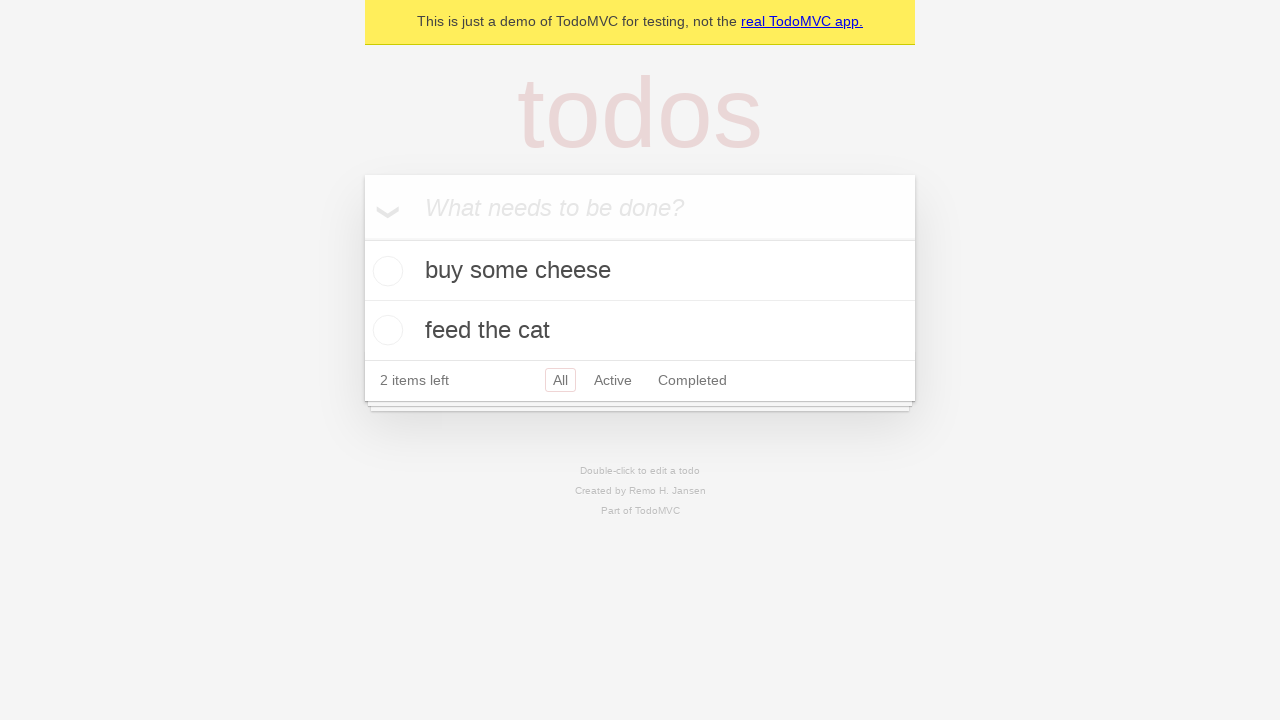

Filled todo input with 'book a doctors appointment' on internal:attr=[placeholder="What needs to be done?"i]
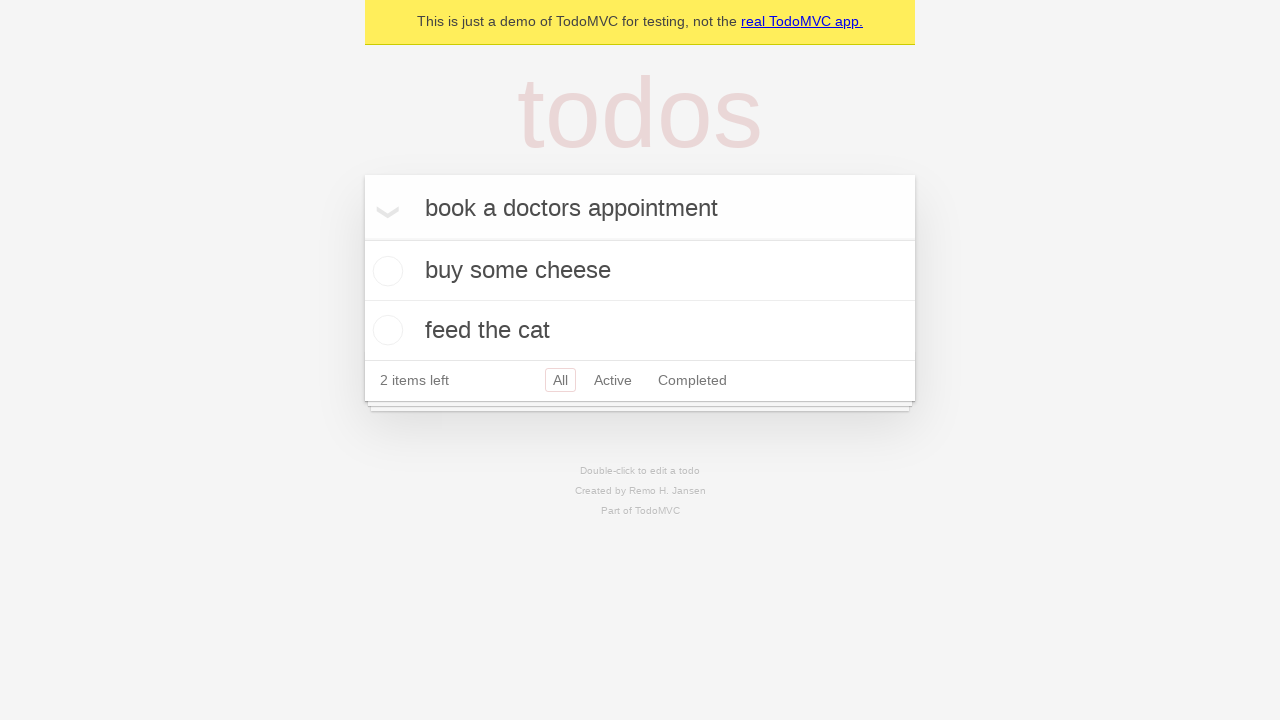

Pressed Enter to create third todo item on internal:attr=[placeholder="What needs to be done?"i]
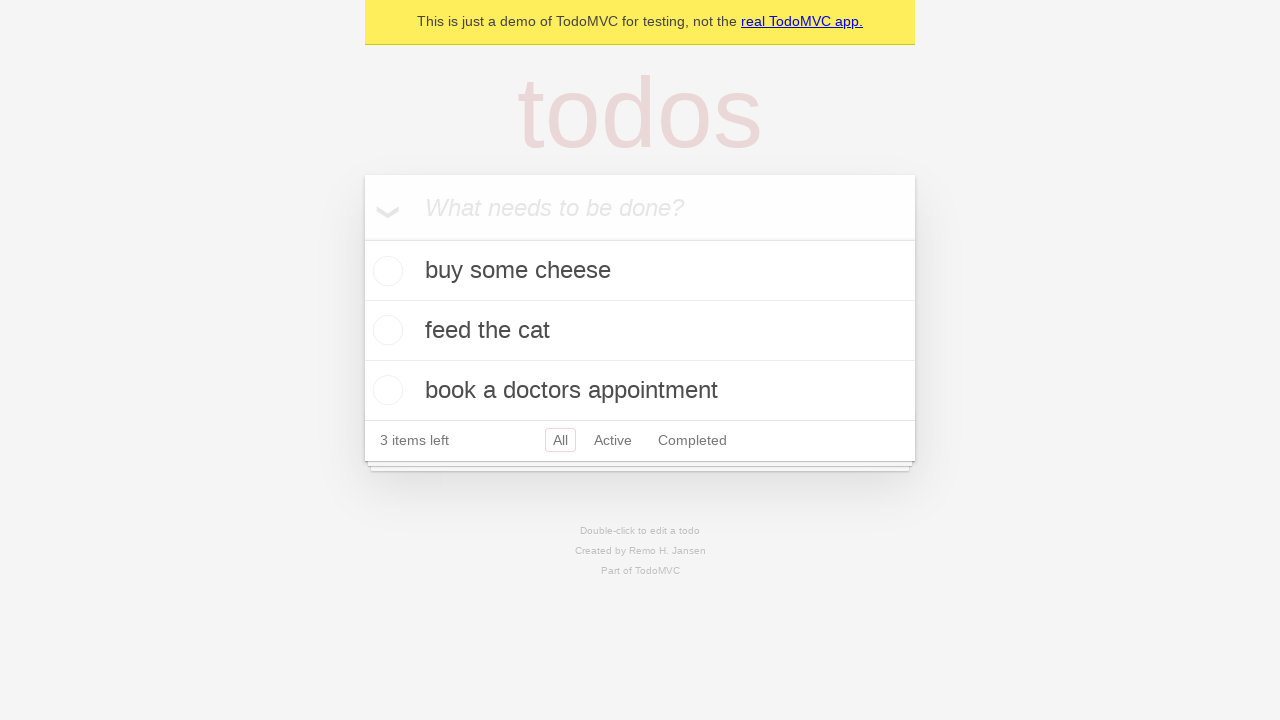

Checked the second todo item (feed the cat) to mark it as completed at (385, 330) on internal:testid=[data-testid="todo-item"s] >> nth=1 >> internal:role=checkbox
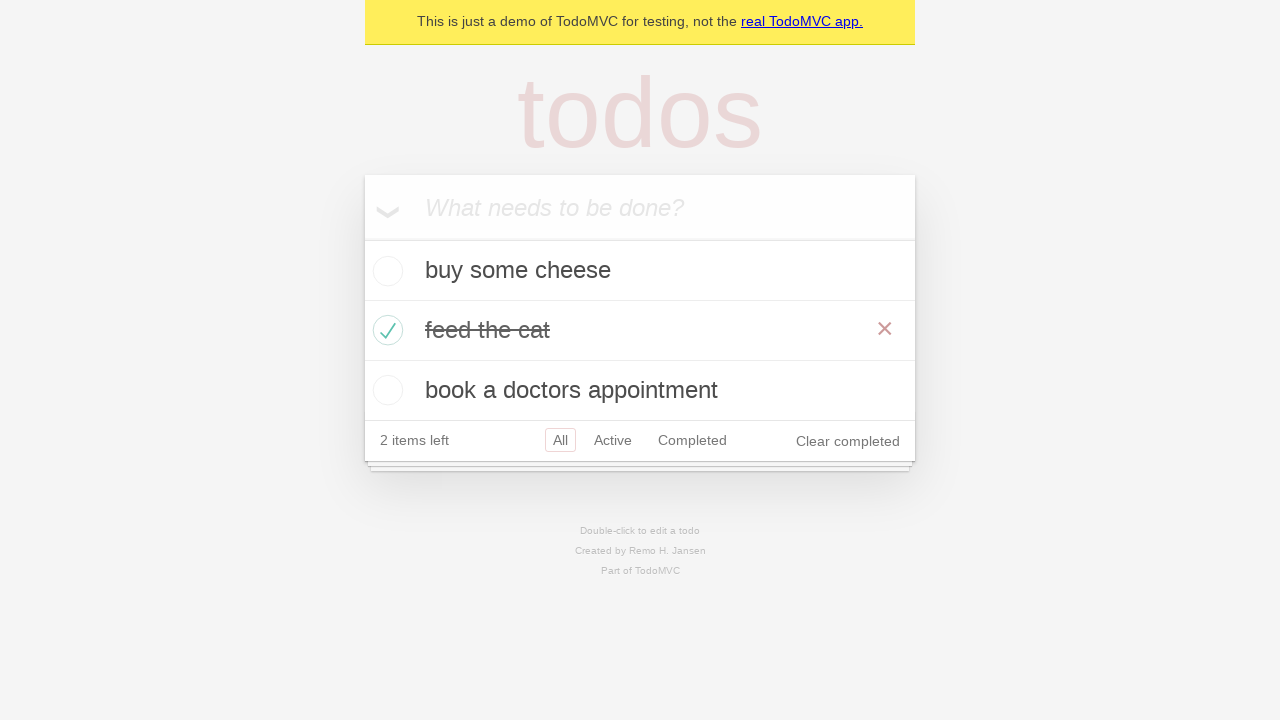

Clicked Active filter to display only uncompleted items at (613, 440) on internal:role=link[name="Active"i]
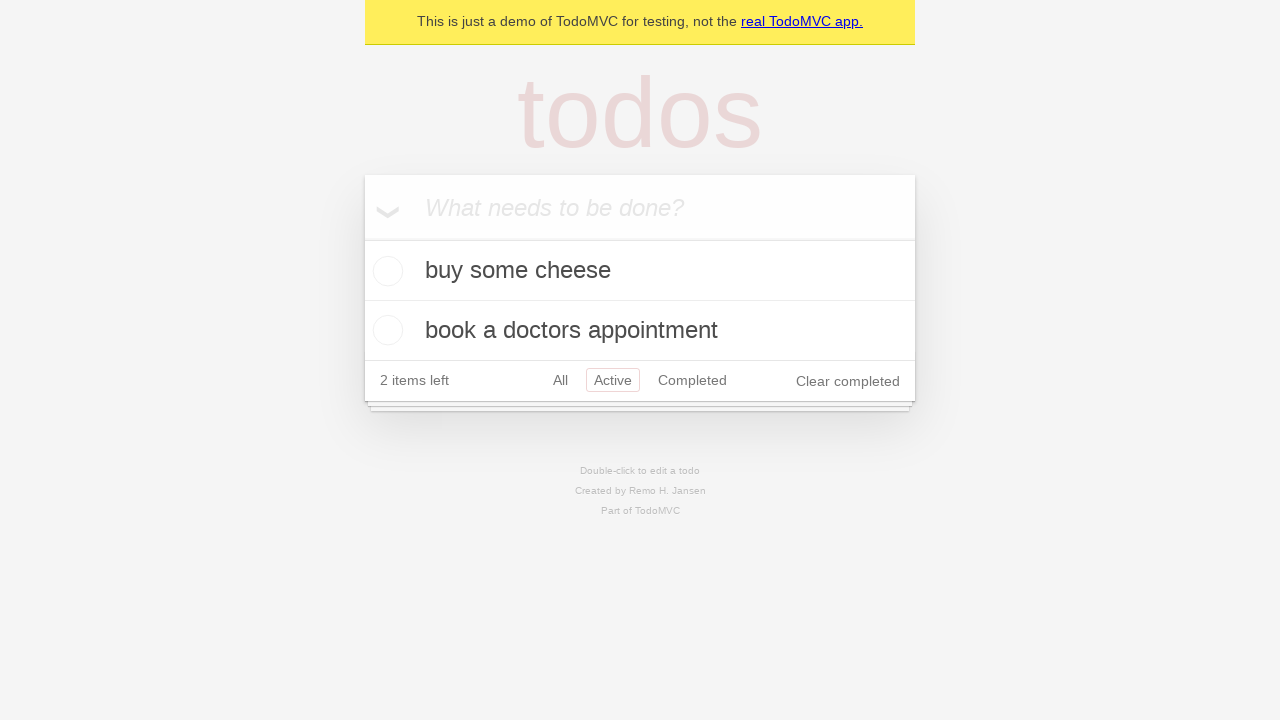

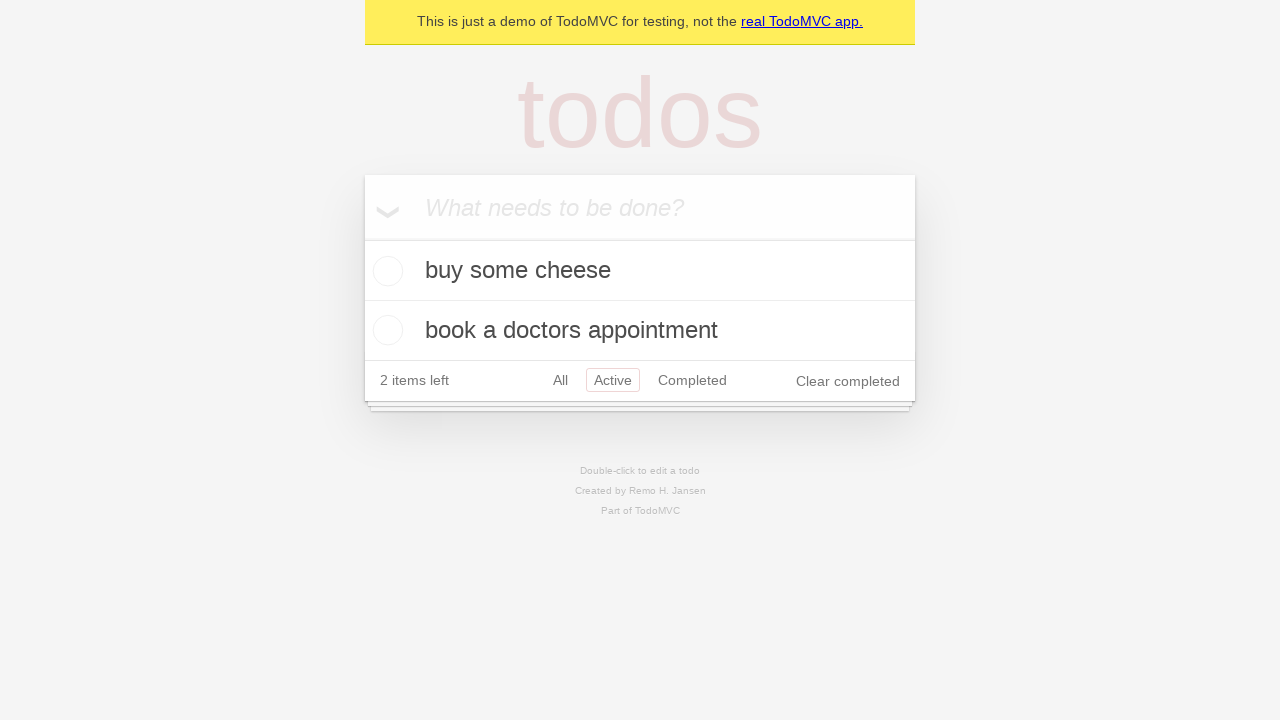